Tests JavaScript prompt alert functionality by switching to iframe, triggering a prompt dialog, entering text, and accepting it

Starting URL: https://www.w3schools.com/js/tryit.asp?filename=tryjs_prompt

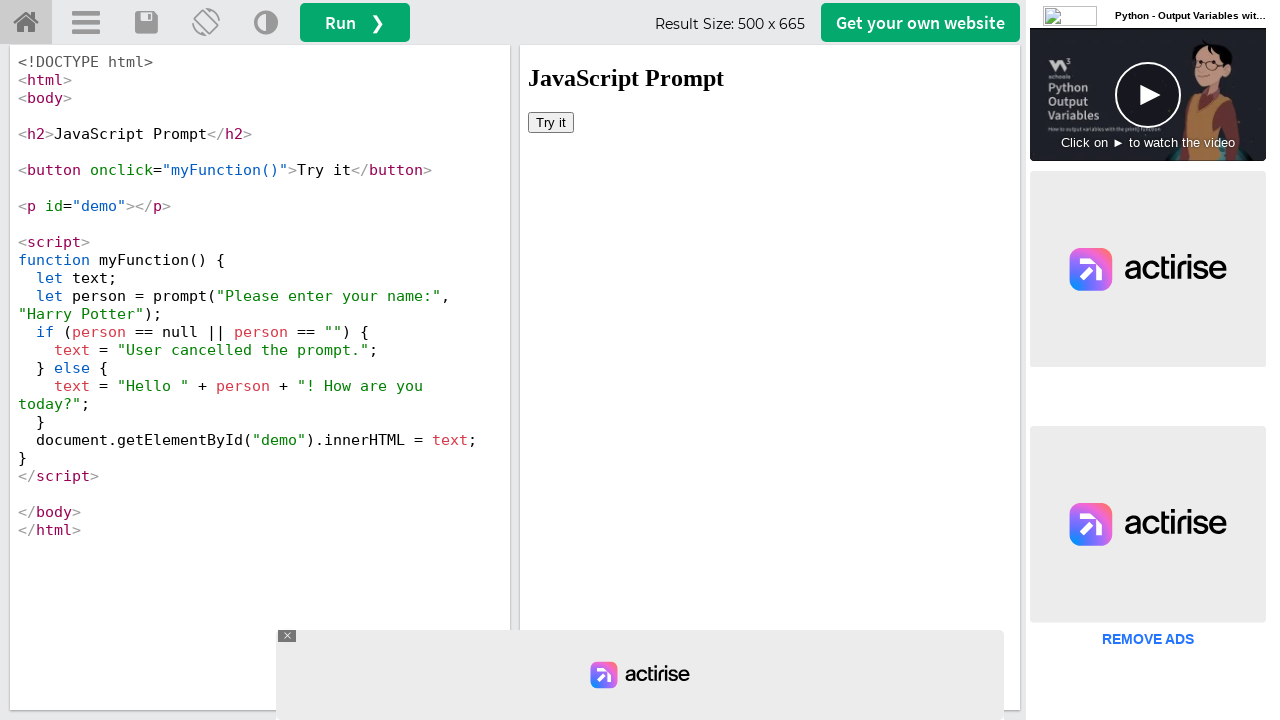

Located iframe with id 'iframeResult'
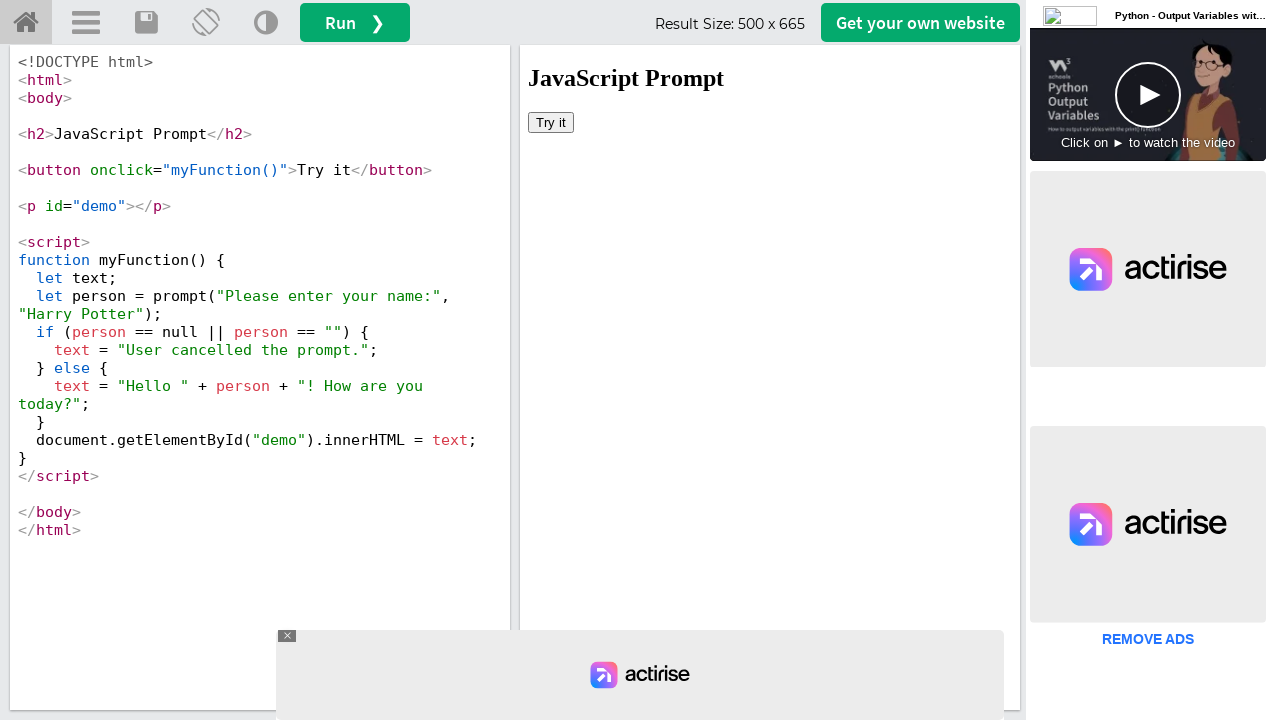

Clicked 'Try it' button to trigger prompt dialog at (551, 122) on iframe#iframeResult >> nth=0 >> internal:control=enter-frame >> xpath=//button[t
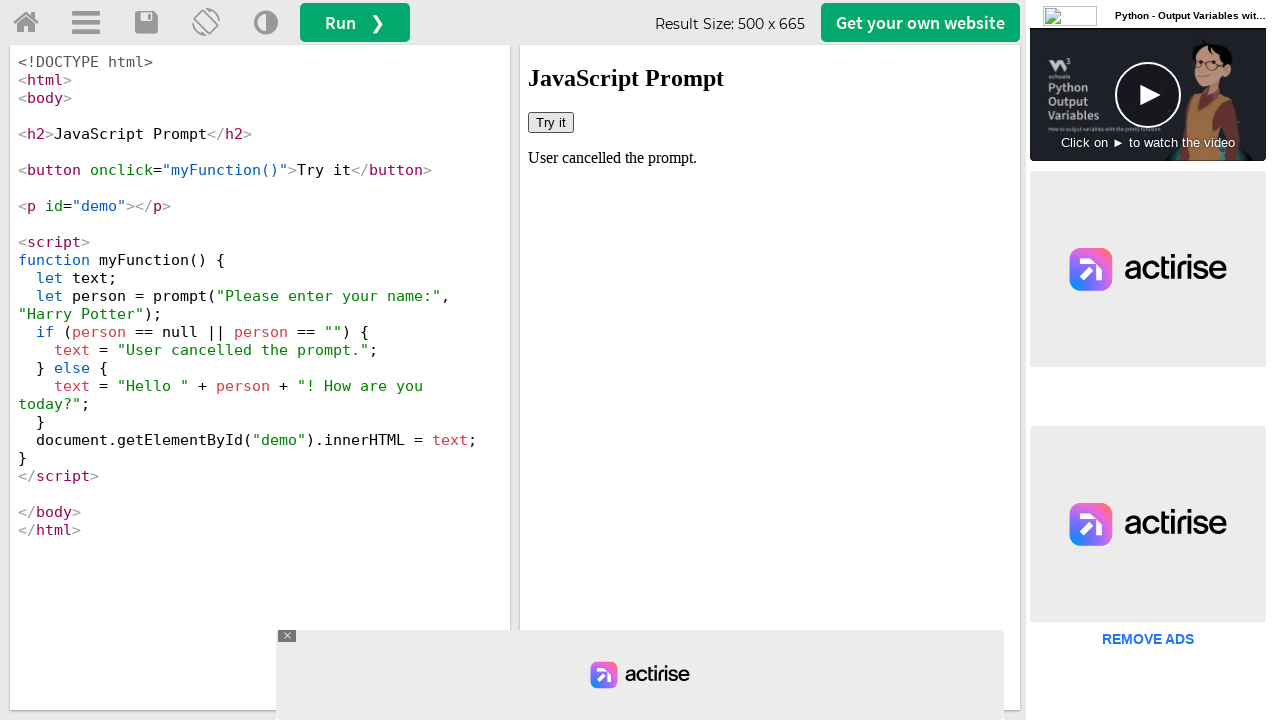

Set up dialog handler to accept prompt with text 'Naveen'
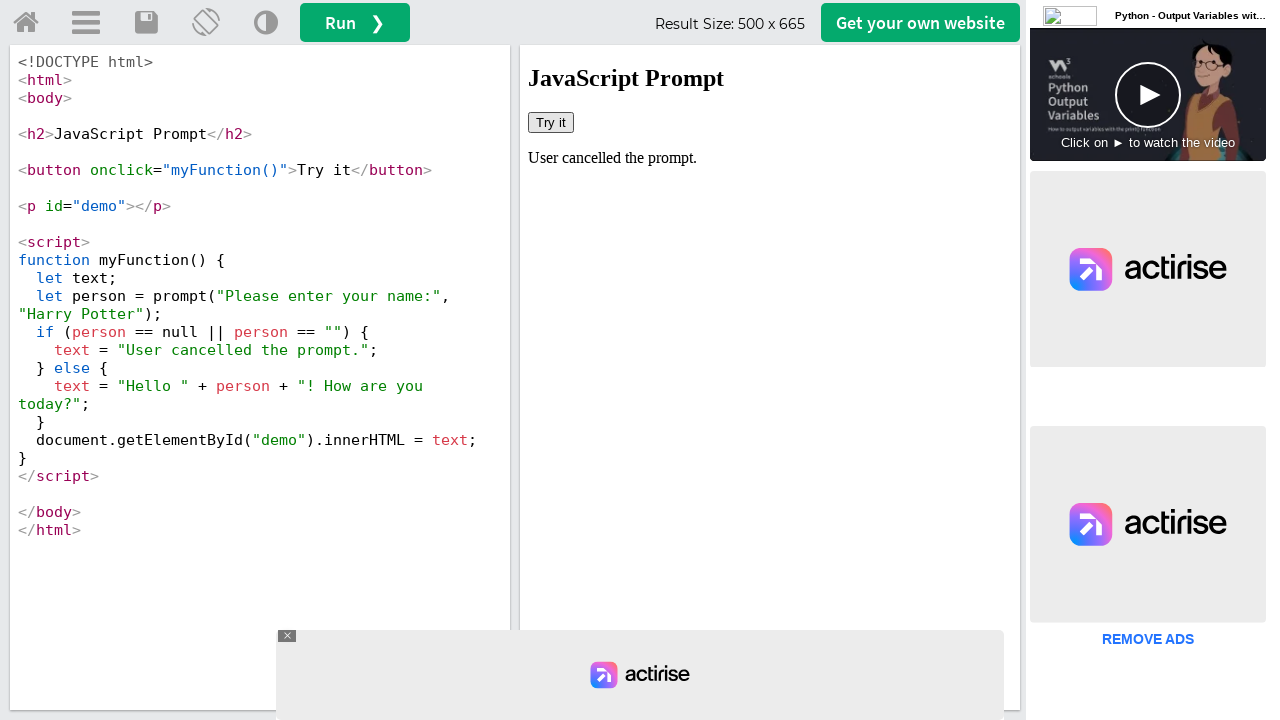

Retrieved result text from demo element
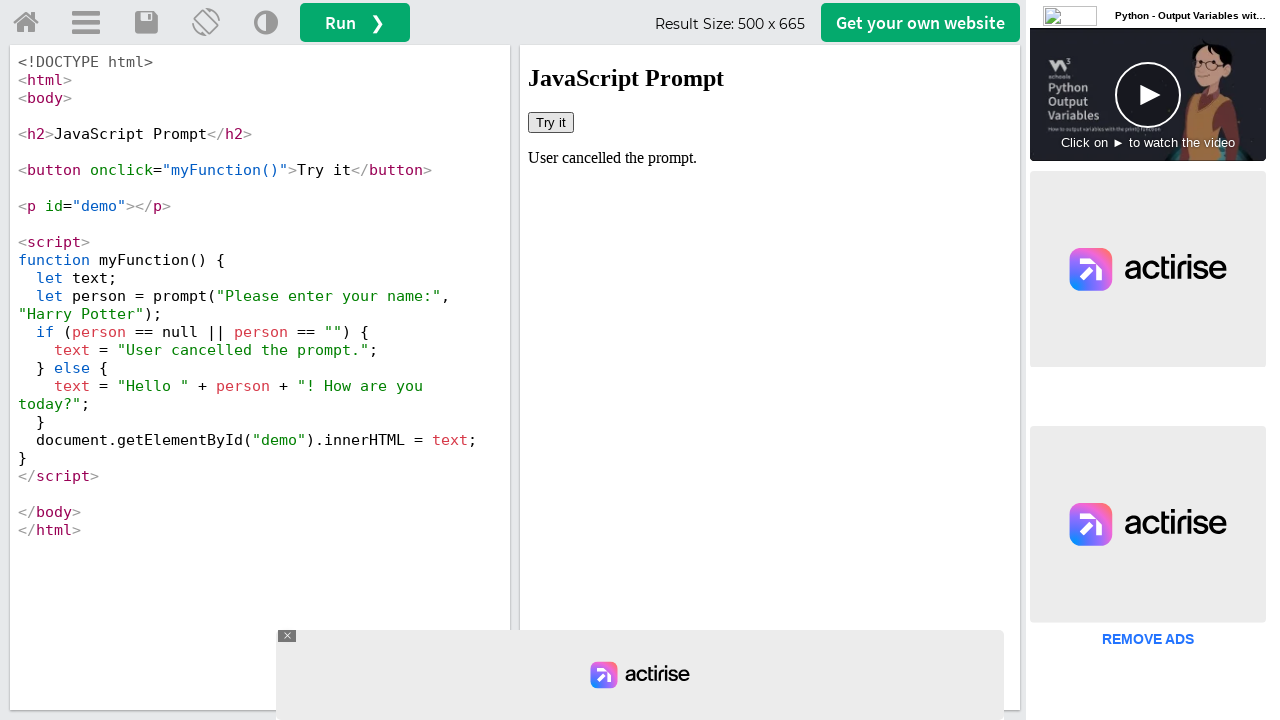

Printed result text: User cancelled the prompt.
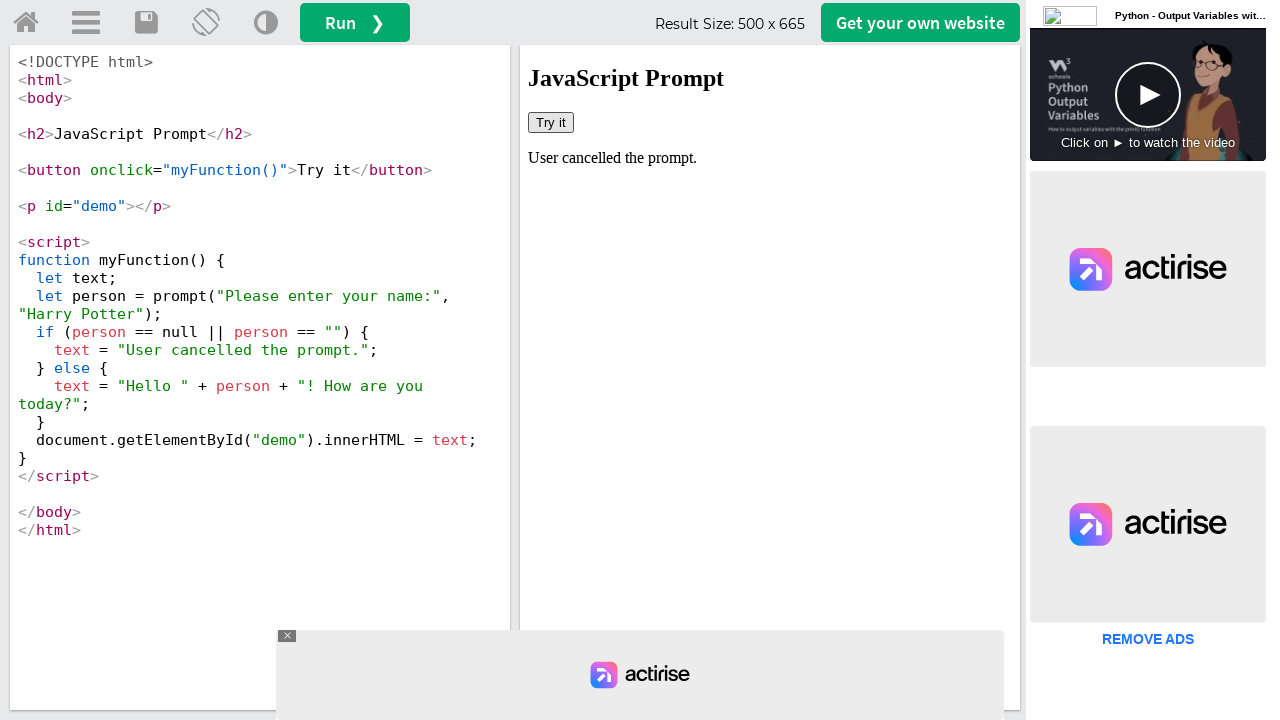

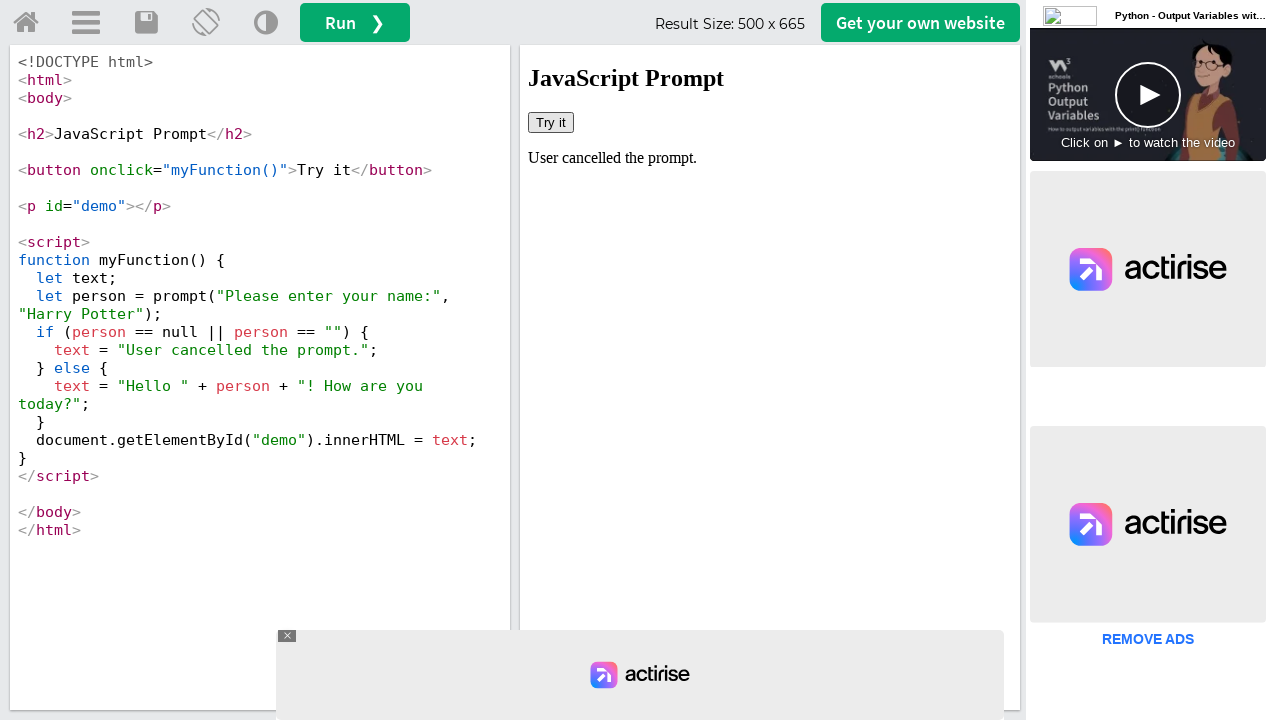